Tests page scrolling by scrolling to the bottom of the page

Starting URL: https://formy-project.herokuapp.com/scroll

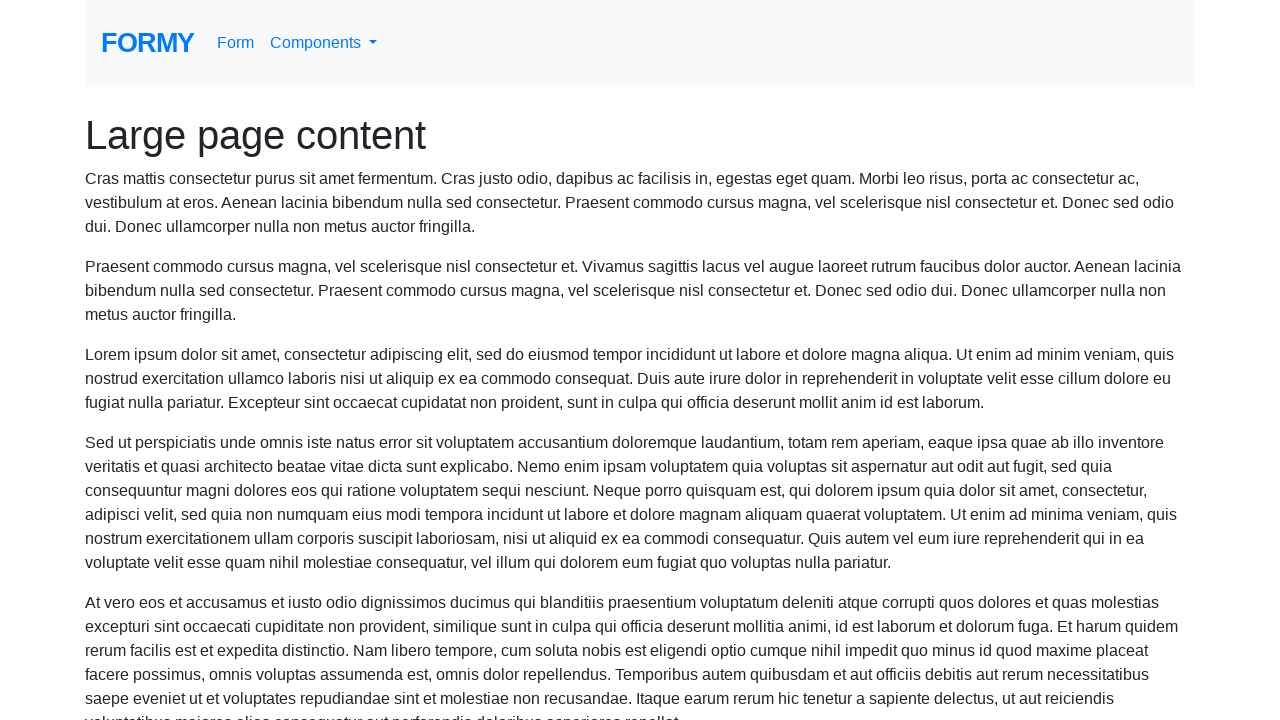

Pressed End key to scroll to bottom of page
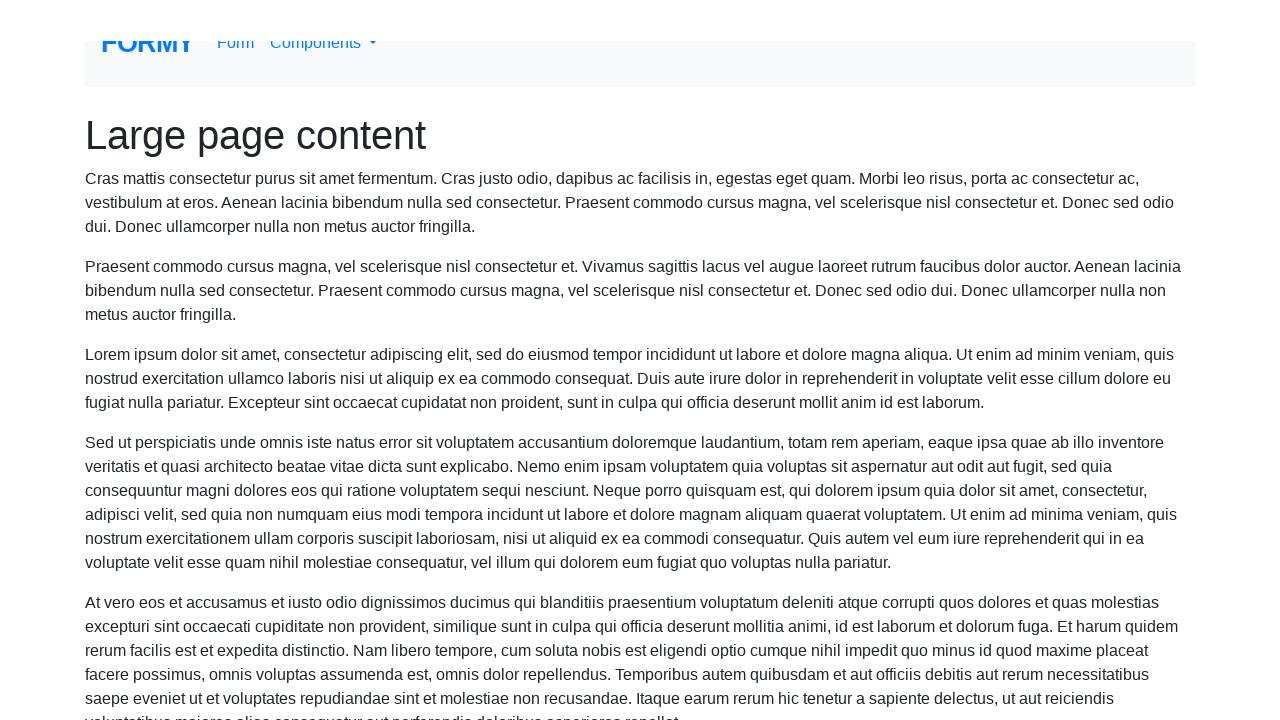

Waited 2000ms for scroll animation to complete
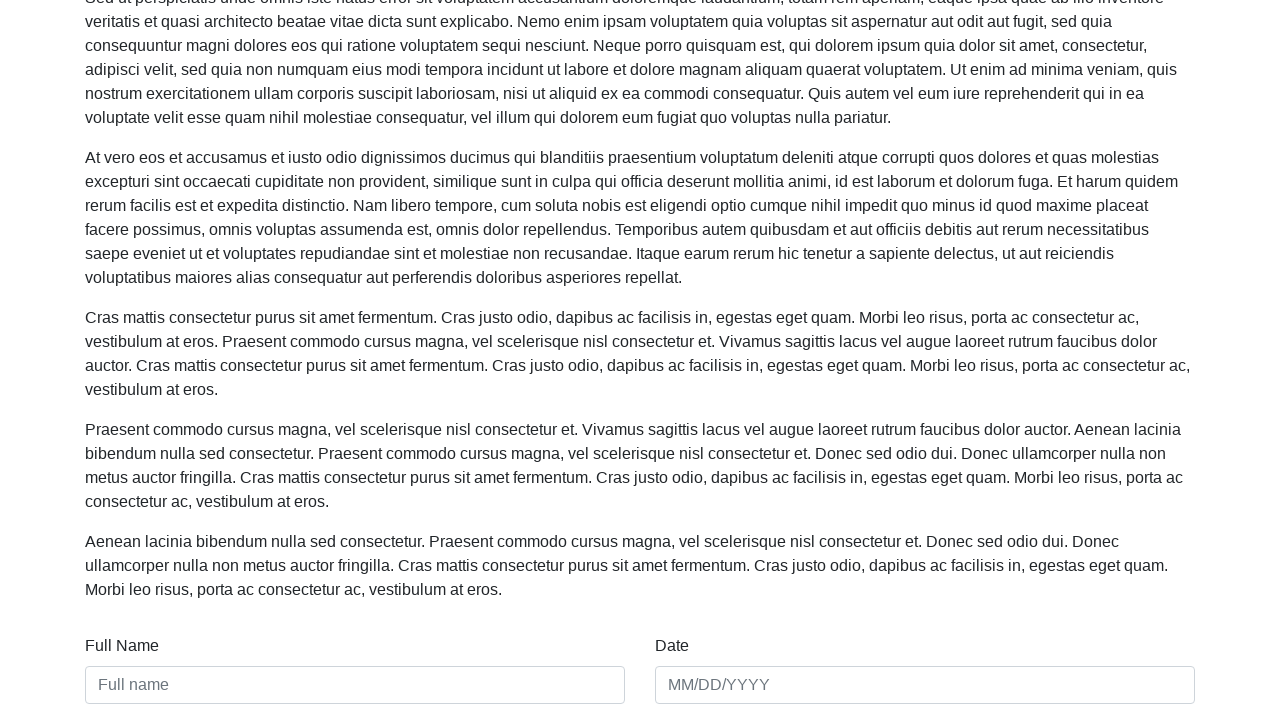

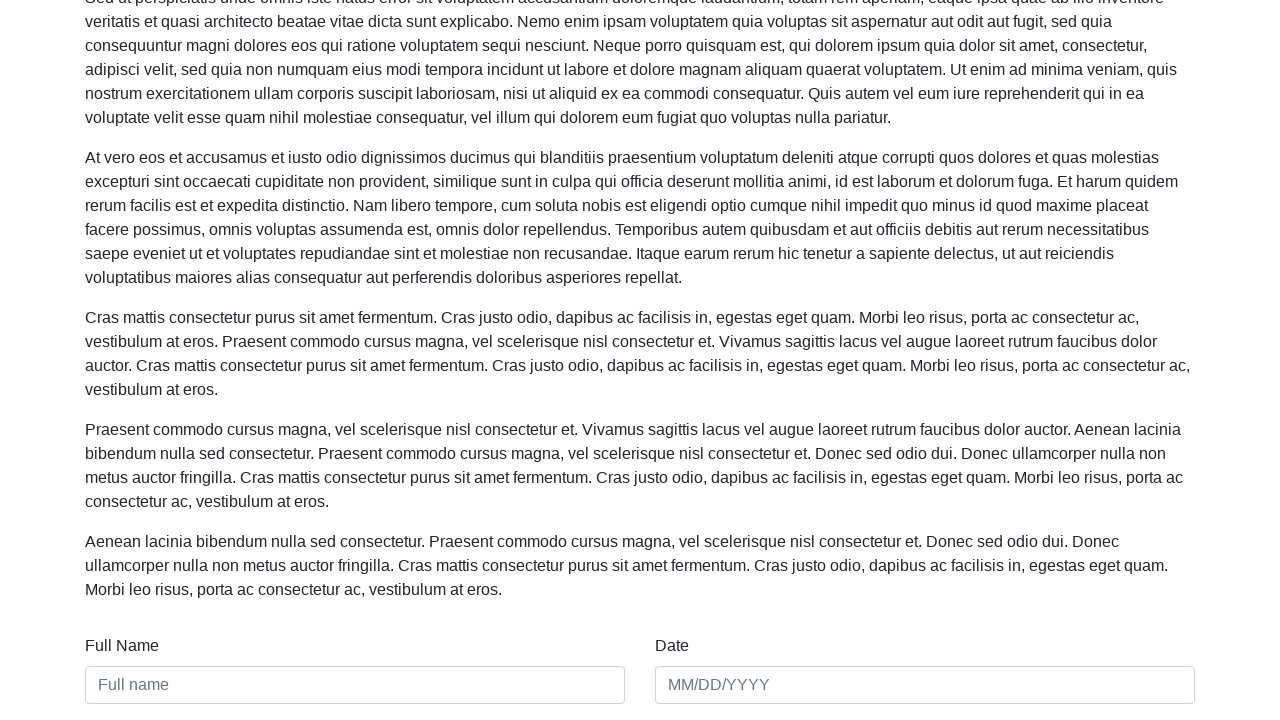